Opens the Sova Capital website and verifies that the page title matches the expected value "Sova Capital"

Starting URL: https://sovacapital.com/

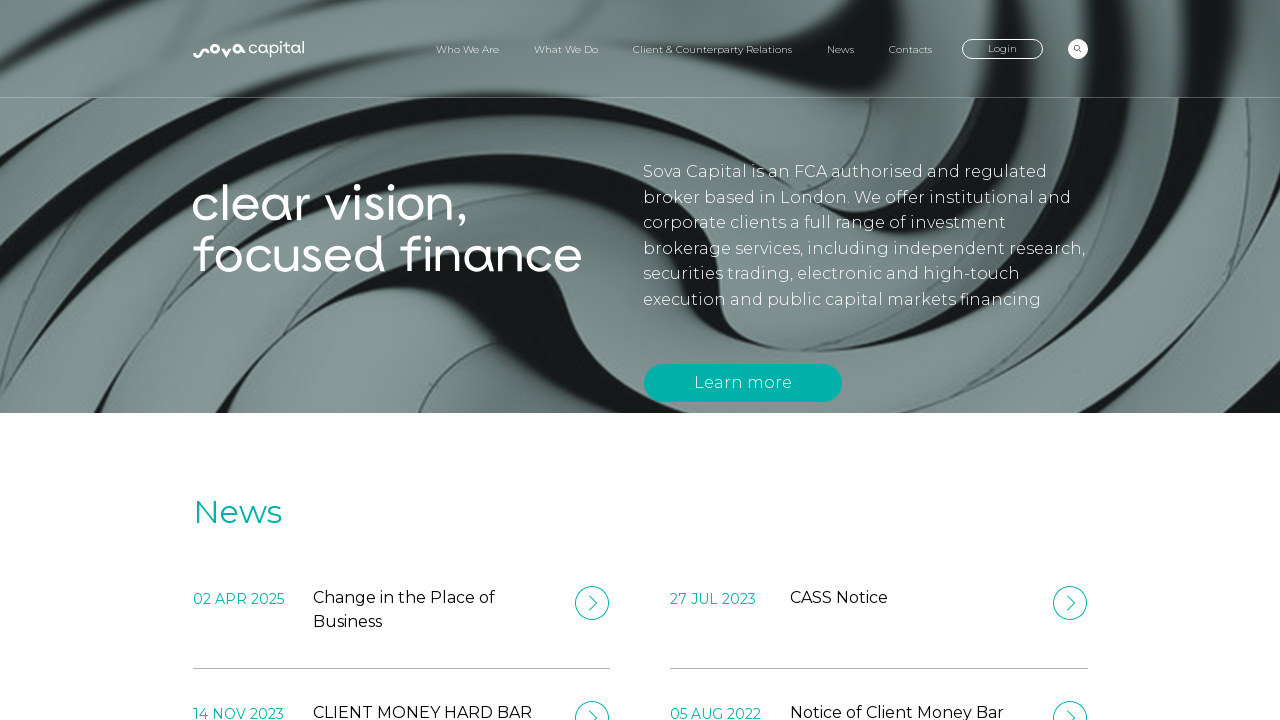

Navigated to https://sovacapital.com/
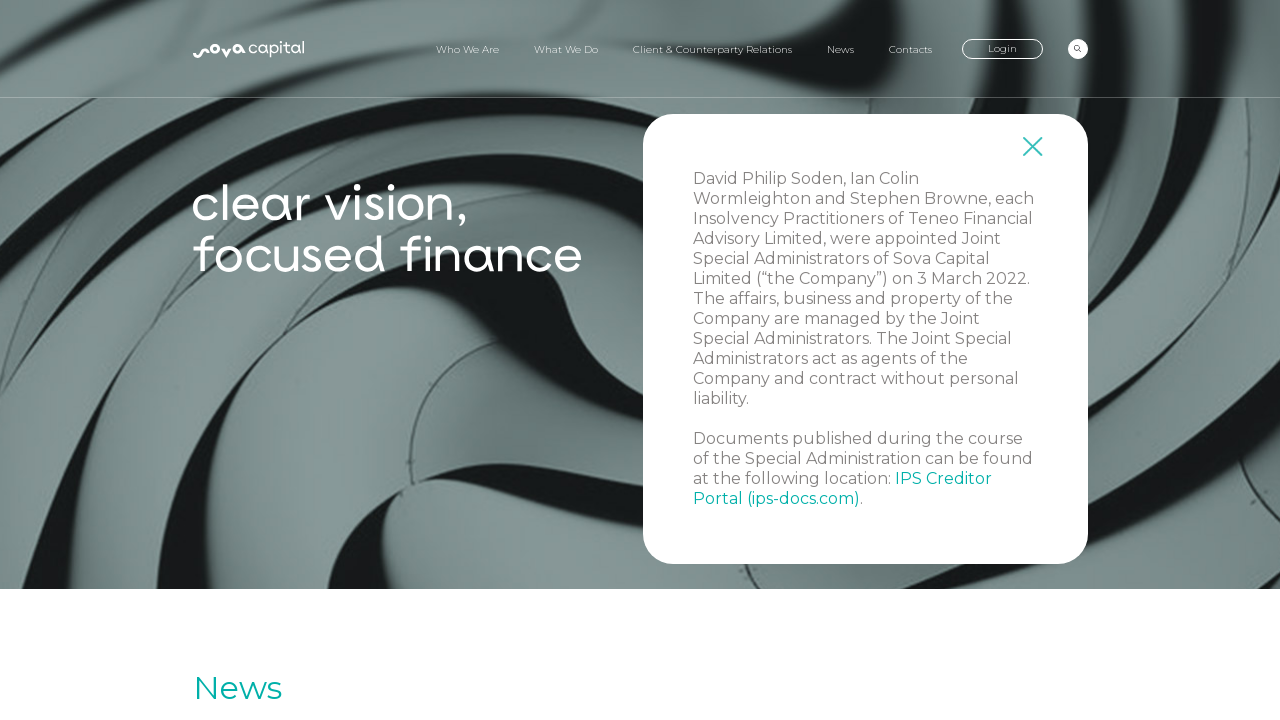

Verified page title matches 'Sova Capital'
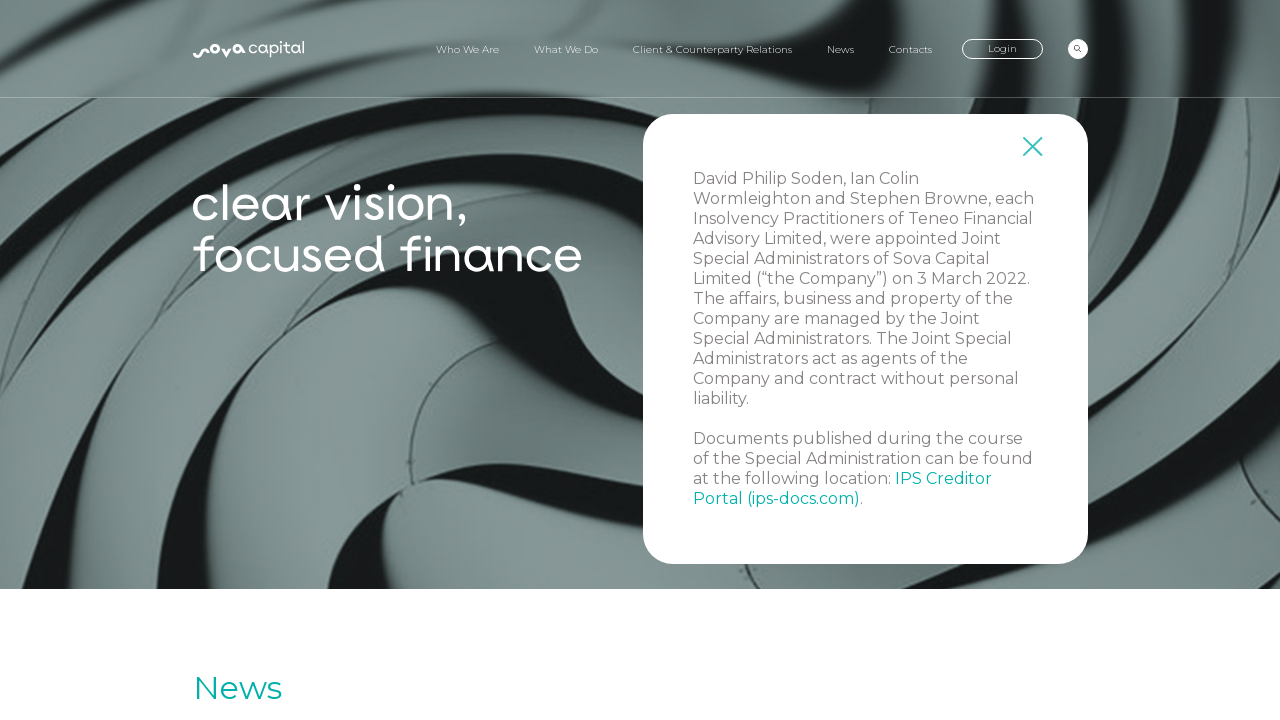

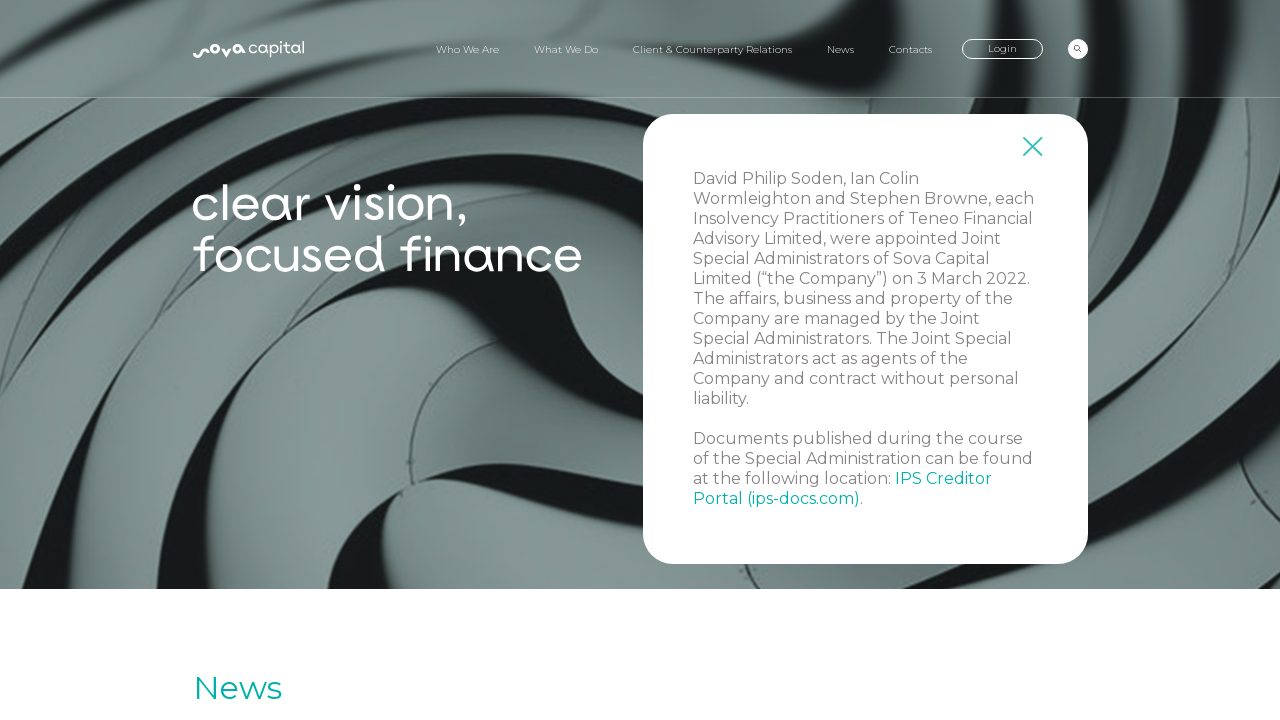